Tests form interaction on XPath practice page by clicking on a label element, then filling a name input field and submitting with Enter key

Starting URL: https://selectorshub.com/xpath-practice-page/

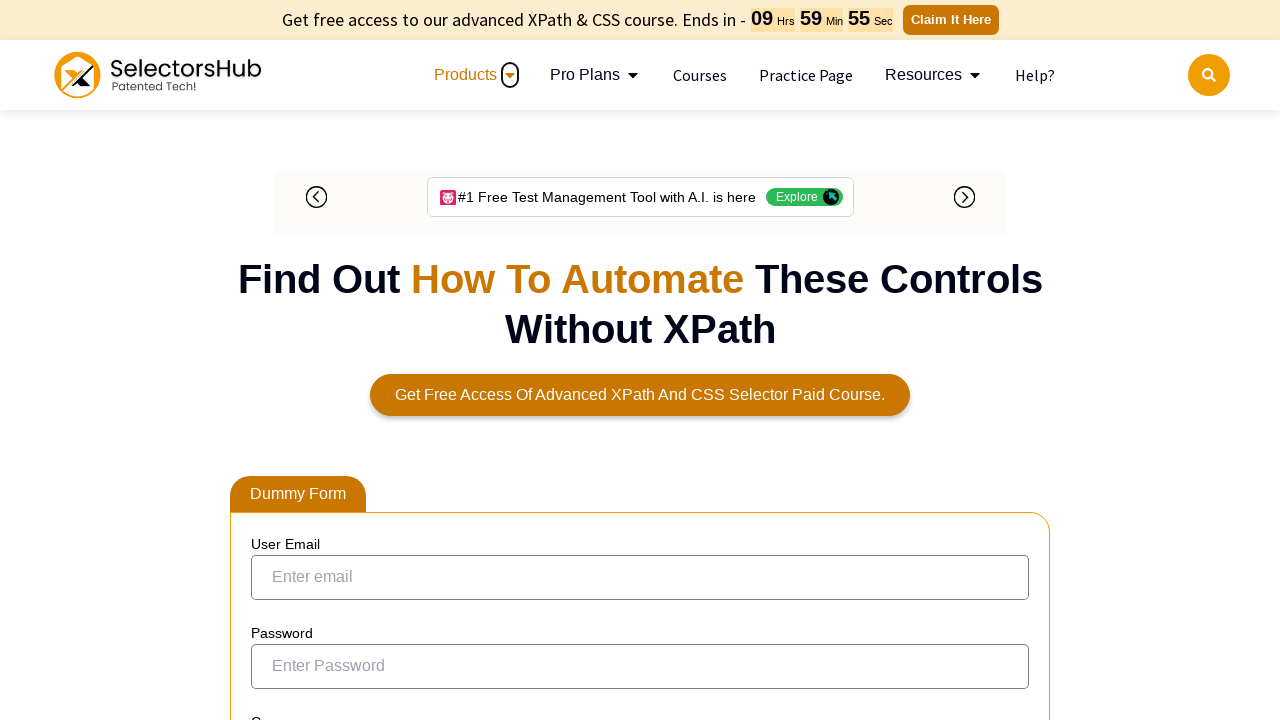

Clicked on the image within the label for automation name entry at (446, 361) on label >> internal:has-text="Can you enter name here through automation"i >> inte
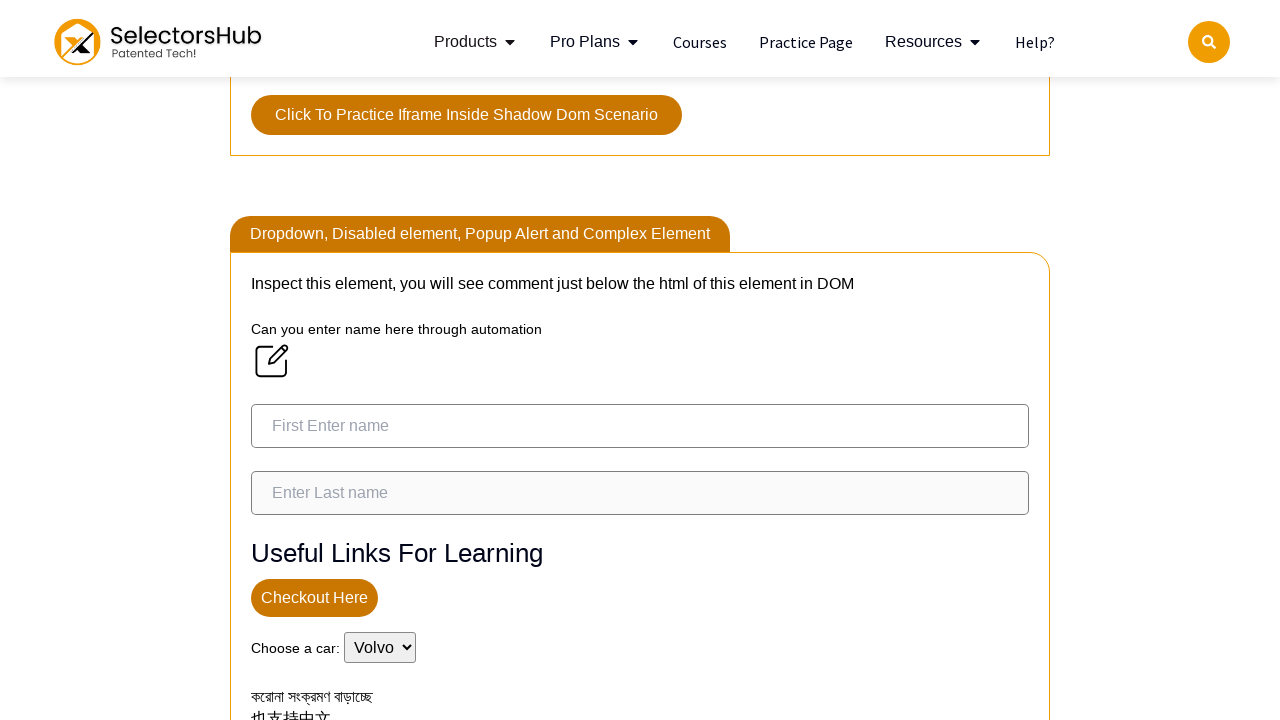

Clicked on the name input field at (640, 419) on internal:attr=[placeholder="First Enter name"i]
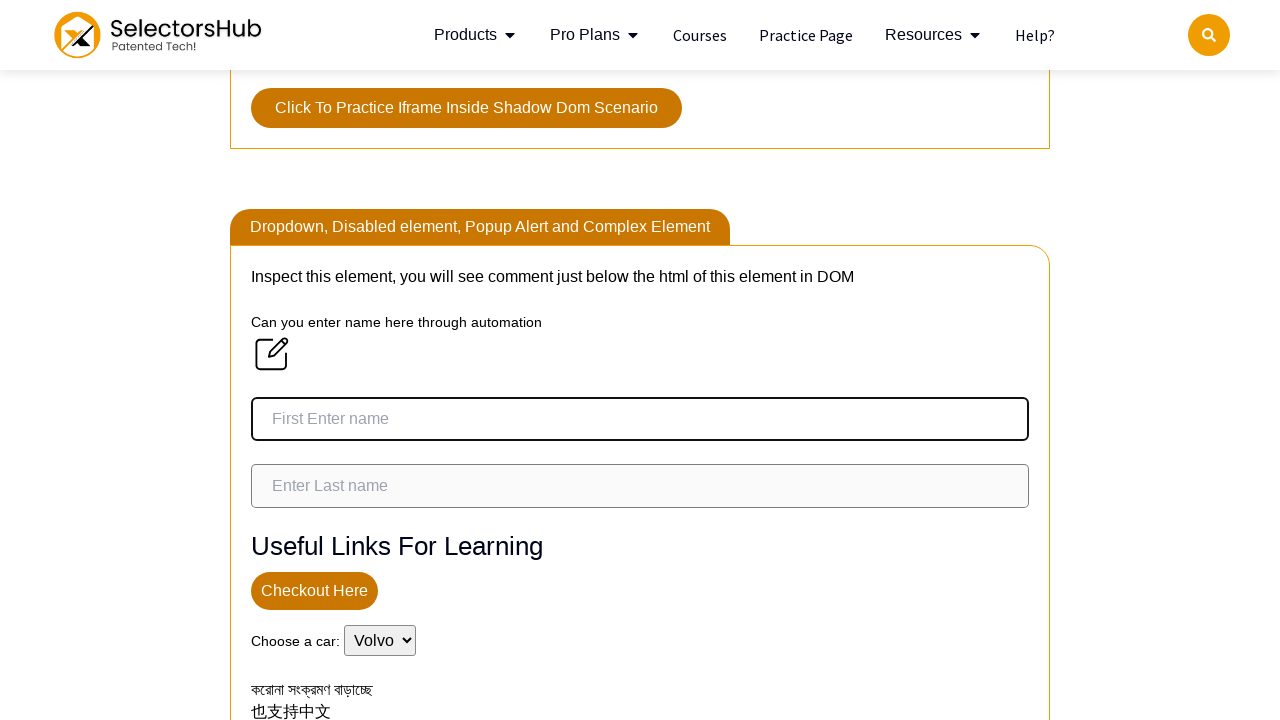

Filled name input field with 'moazam' on internal:attr=[placeholder="First Enter name"i]
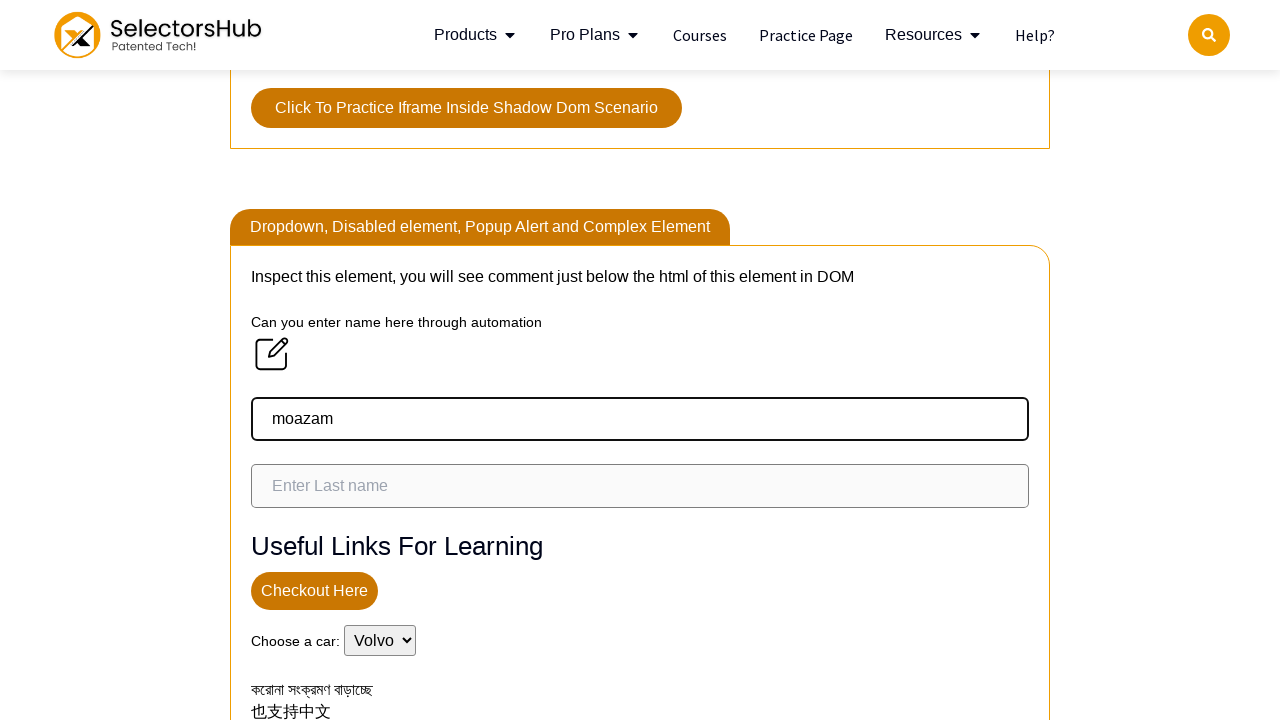

Pressed Enter to submit the form on internal:attr=[placeholder="First Enter name"i]
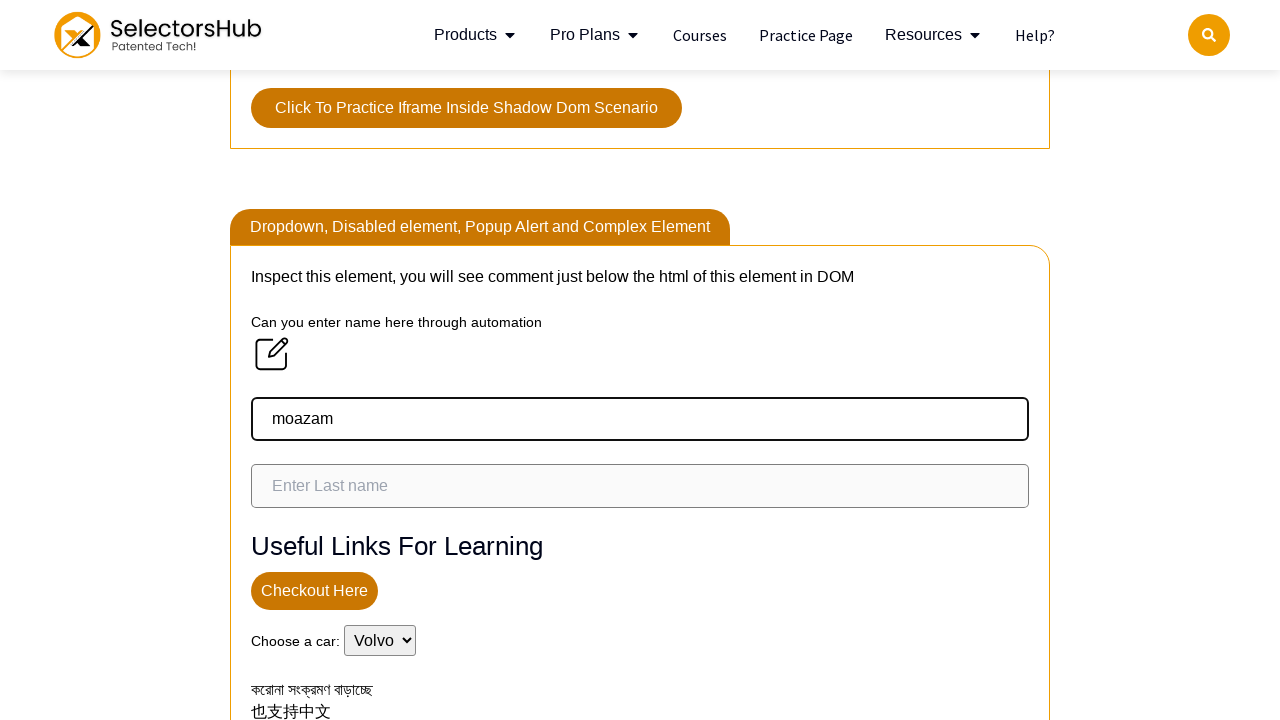

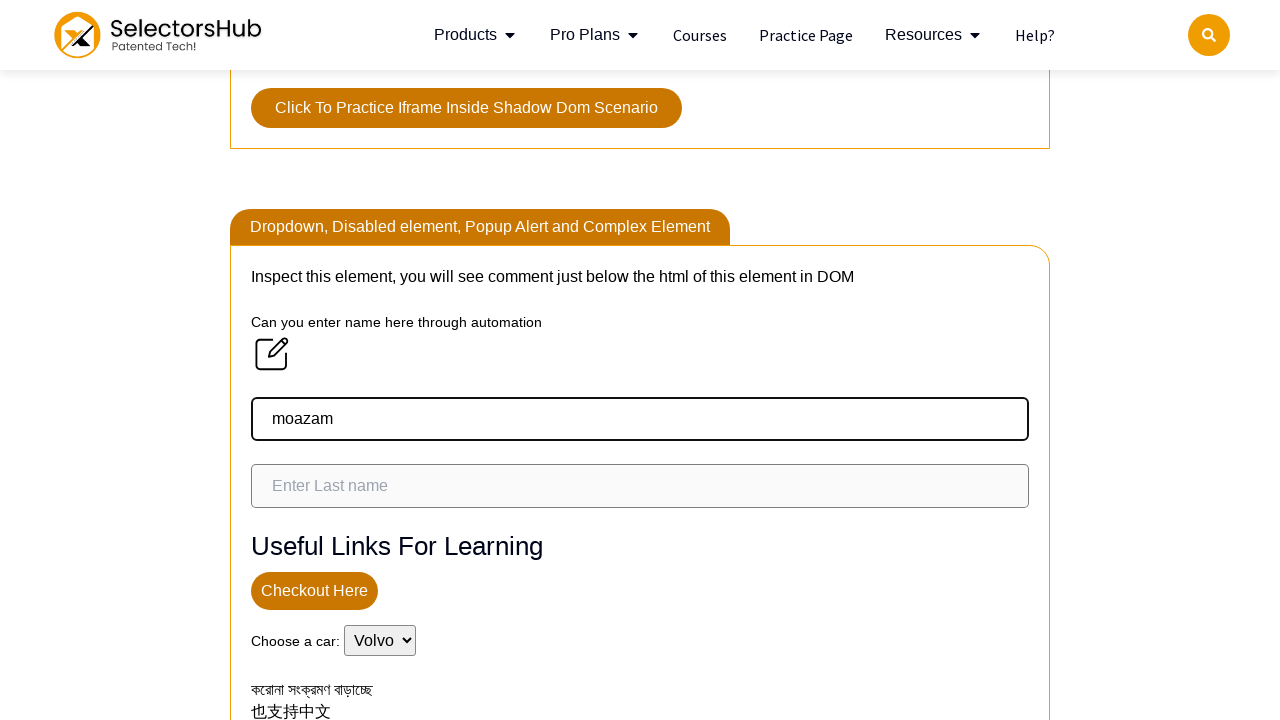